Automates joining a Microsoft Teams meeting as a guest by clicking the join button, entering a display name, and clicking the final join button to enter the meeting.

Starting URL: https://teams.microsoft.com/dl/launcher/launcher.html?url=%2F_%23%2Fl%2Fmeetup-join%2F19%3Ameeting_OGI5NzEwMmYtOGNmYi00ZDE4LWE0OWYtM2IyYjVhMDQzNjA5%40thread.v2%2F0%3Fcontext%3D%257b%2522Tid%2522%253a%2522ad06ef22-d6dc-4a55-b4c1-c3a158f5f147%2522%252c%2522Oid%2522%253a%2522f5189c02-948d-412e-b57d-ddba1481ffc7%2522%257d%26anon%3Dtrue&type=meetup-join&deeplinkId=9b291eb1-1102-425f-a8d2-482af9f1fdff&directDl=true&msLaunch=true&enableMobilePage=true&suppressPrompt=true

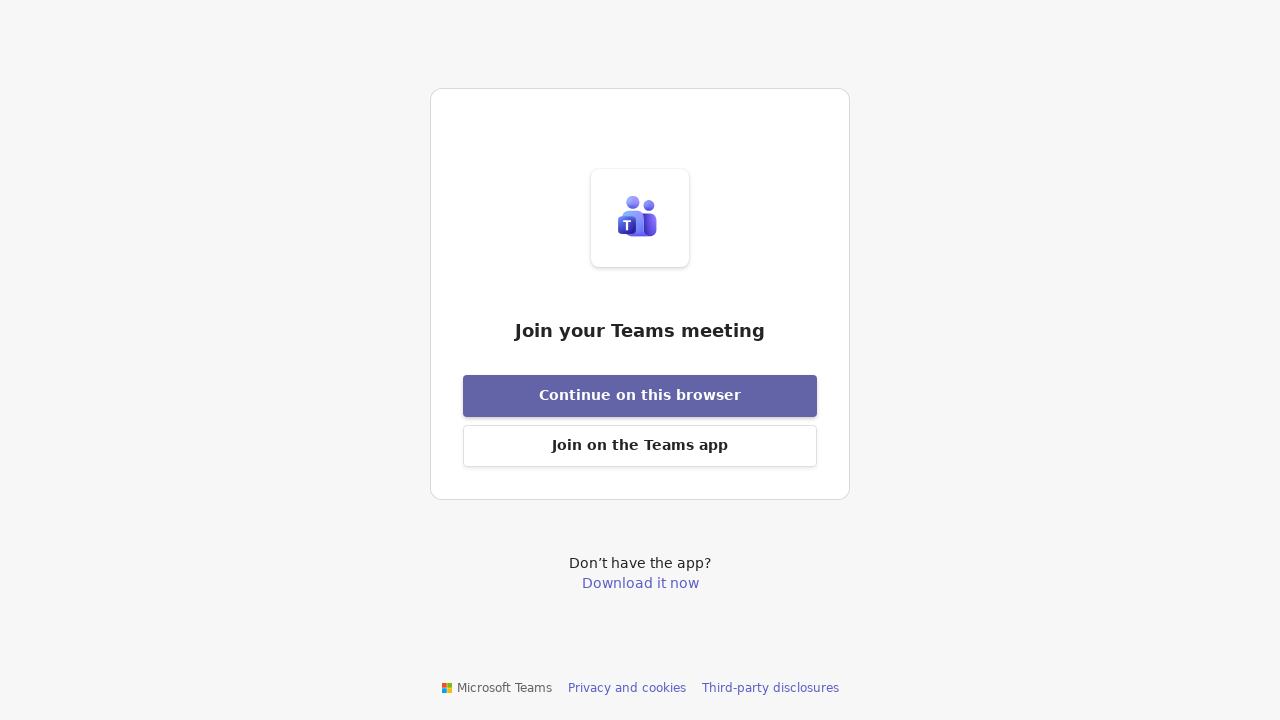

Clicked join button in buttons container at (640, 396) on div.buttonsContainer button:first-child
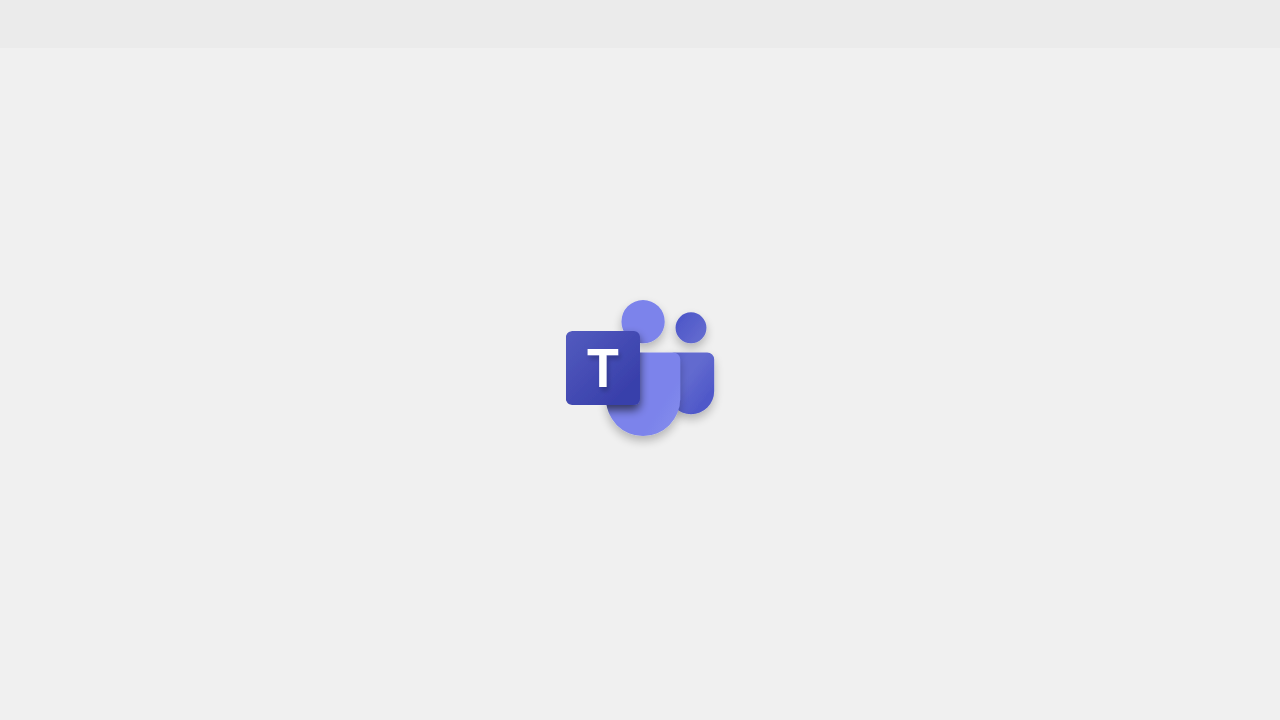

Name input field appeared and is ready
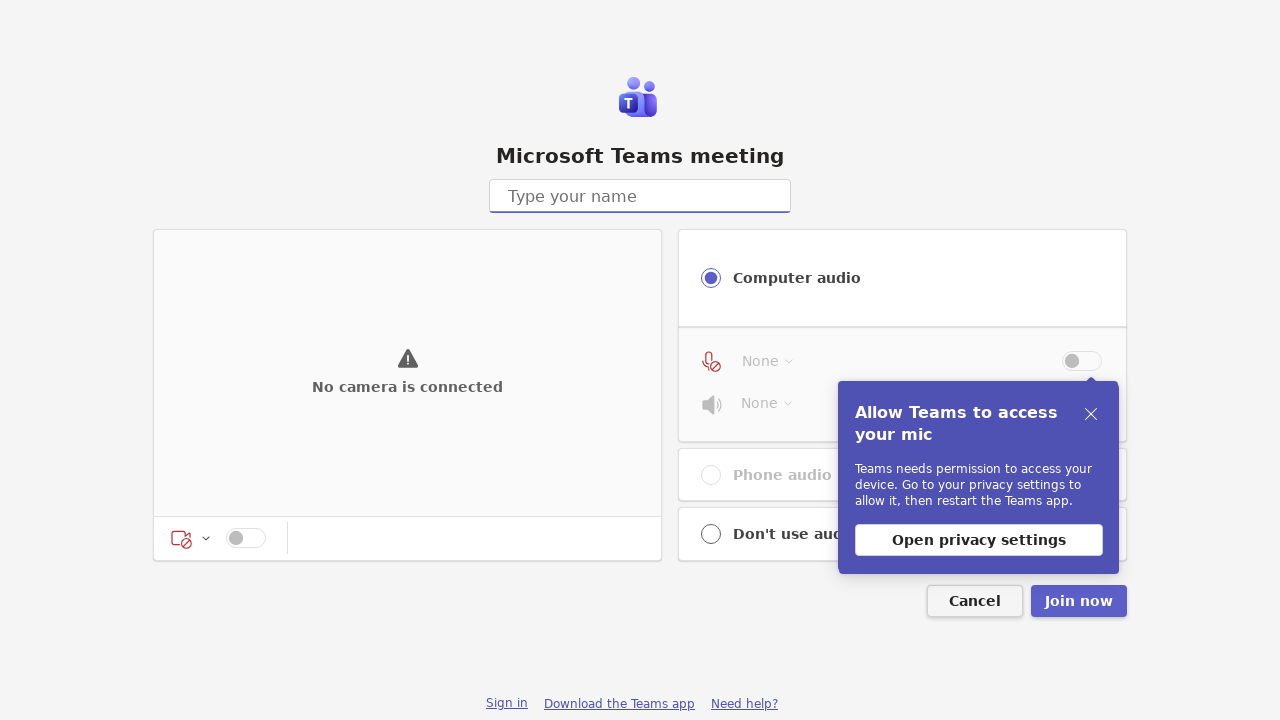

Entered display name 'Marcus Rodriguez Denver' on input[placeholder='Type your name']
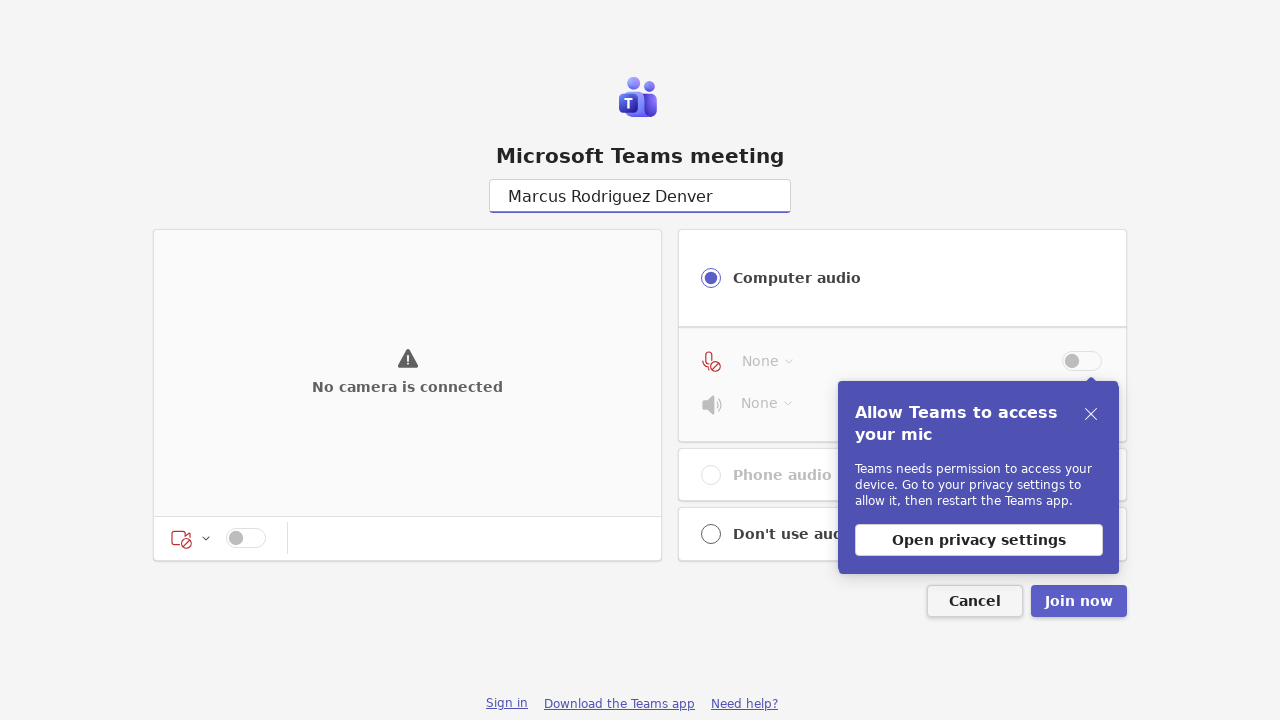

Clicked final join button to enter the meeting at (1079, 601) on #prejoin-join-button
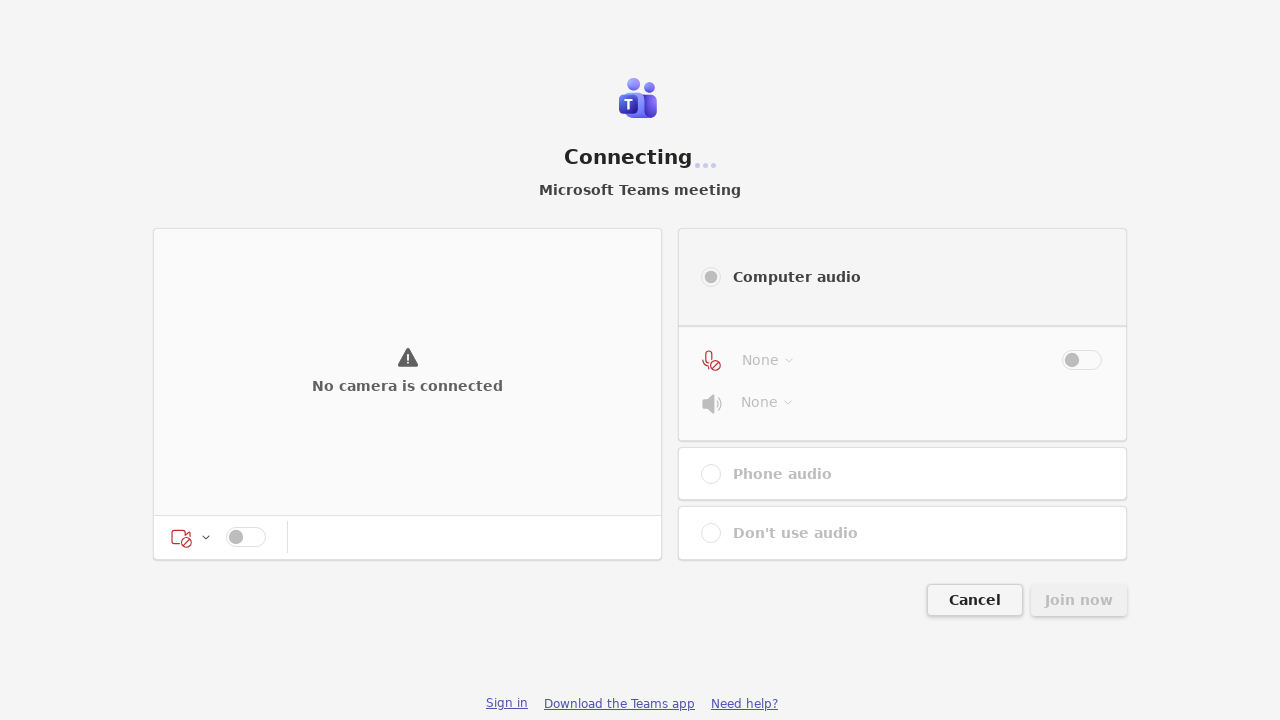

Waited 5 seconds for meeting to load
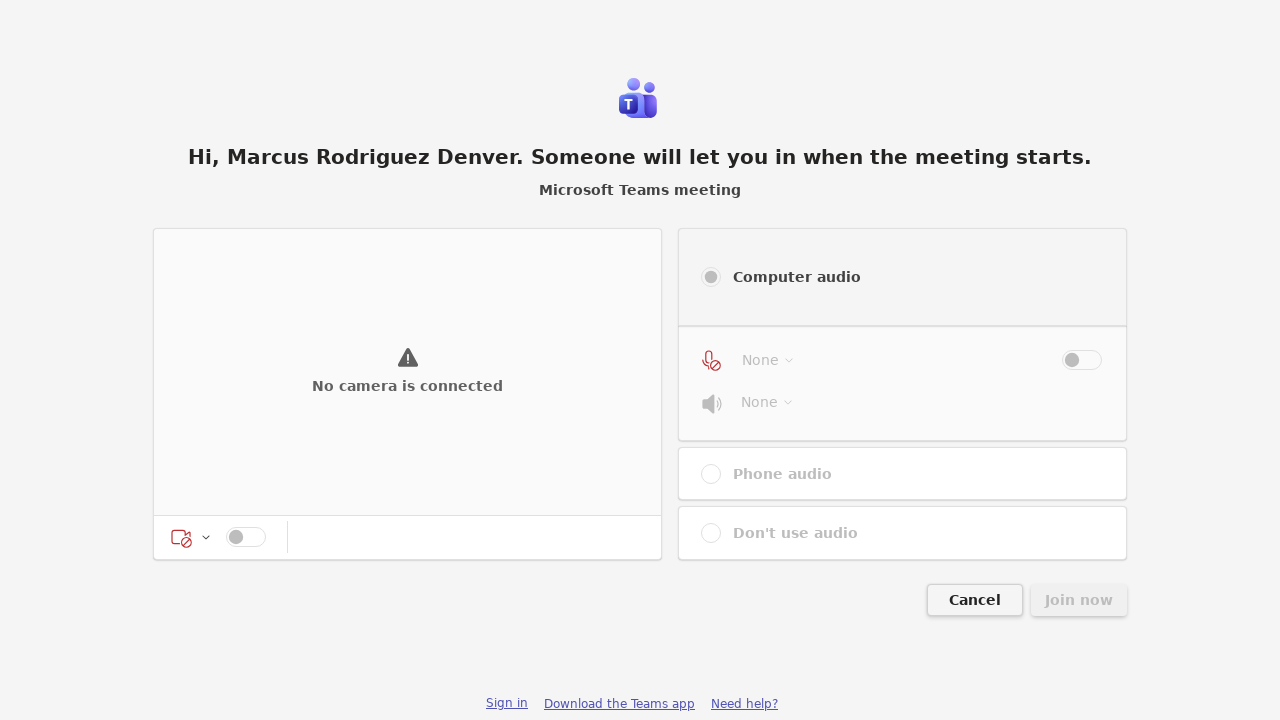

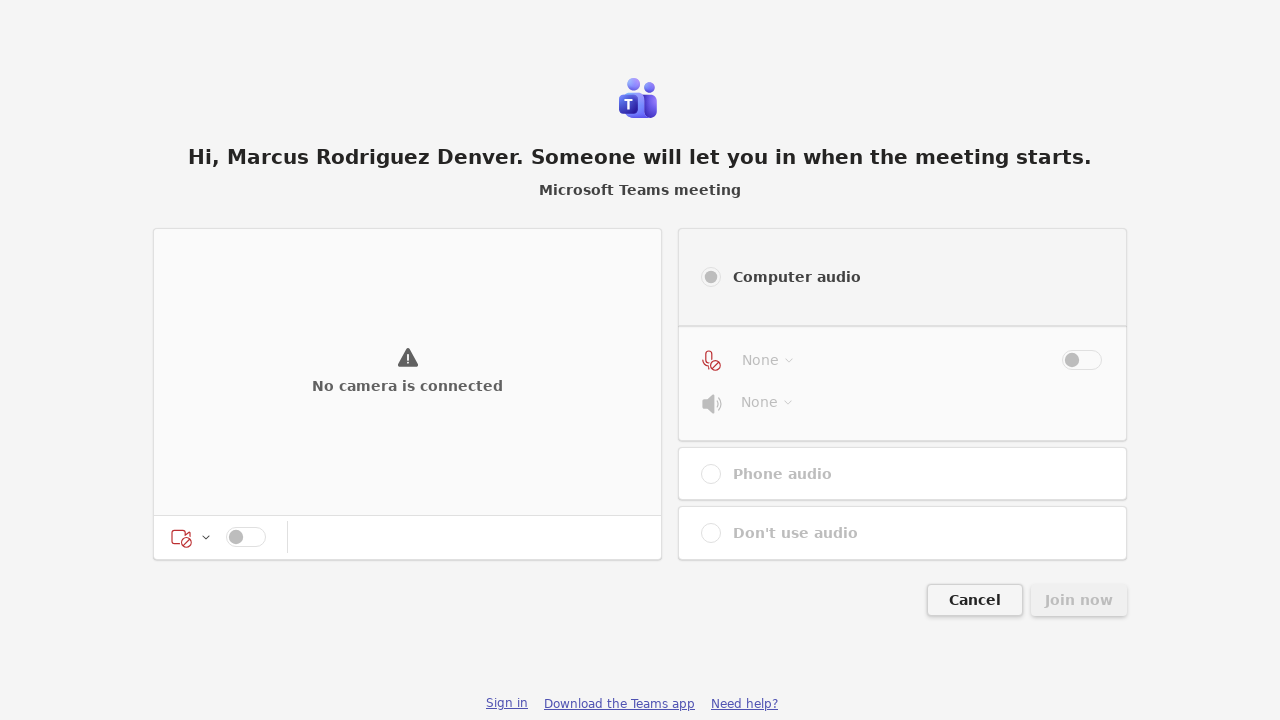